Tests dynamic loading functionality by clicking a start button and verifying that "Hello World!" text appears after loading

Starting URL: https://automationfc.github.io/dynamic-loading/

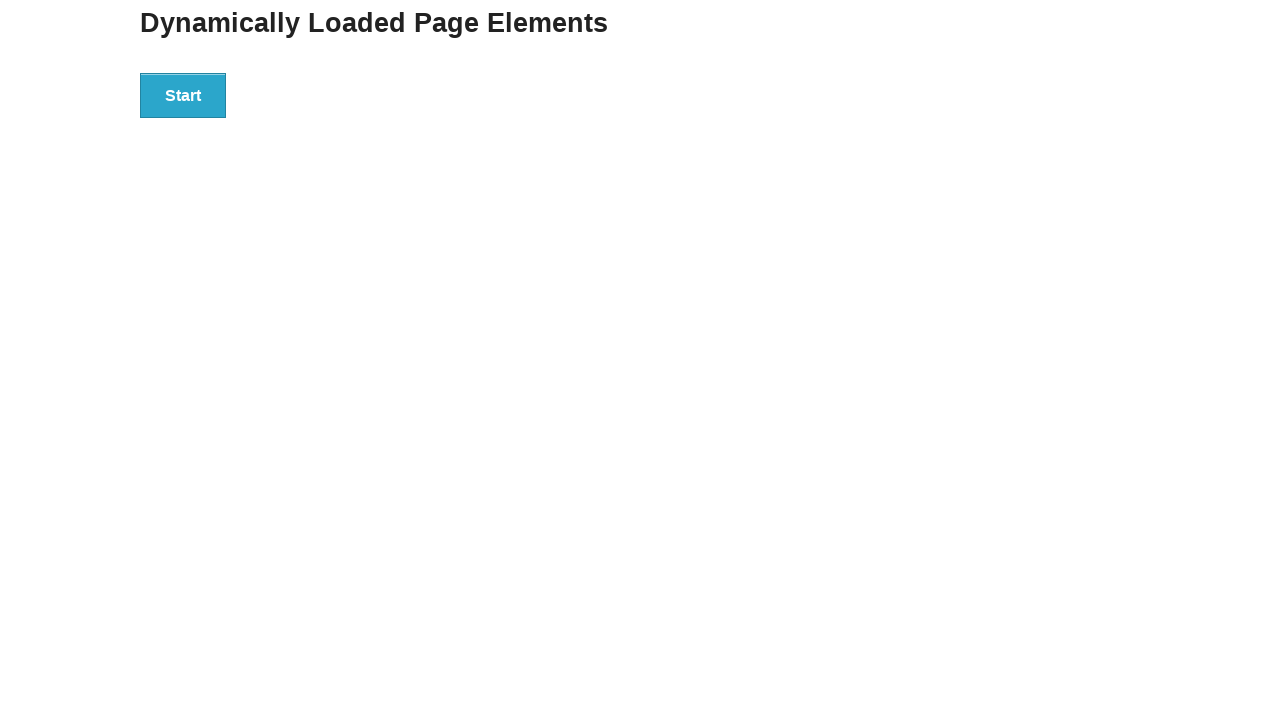

Navigated to dynamic loading test page
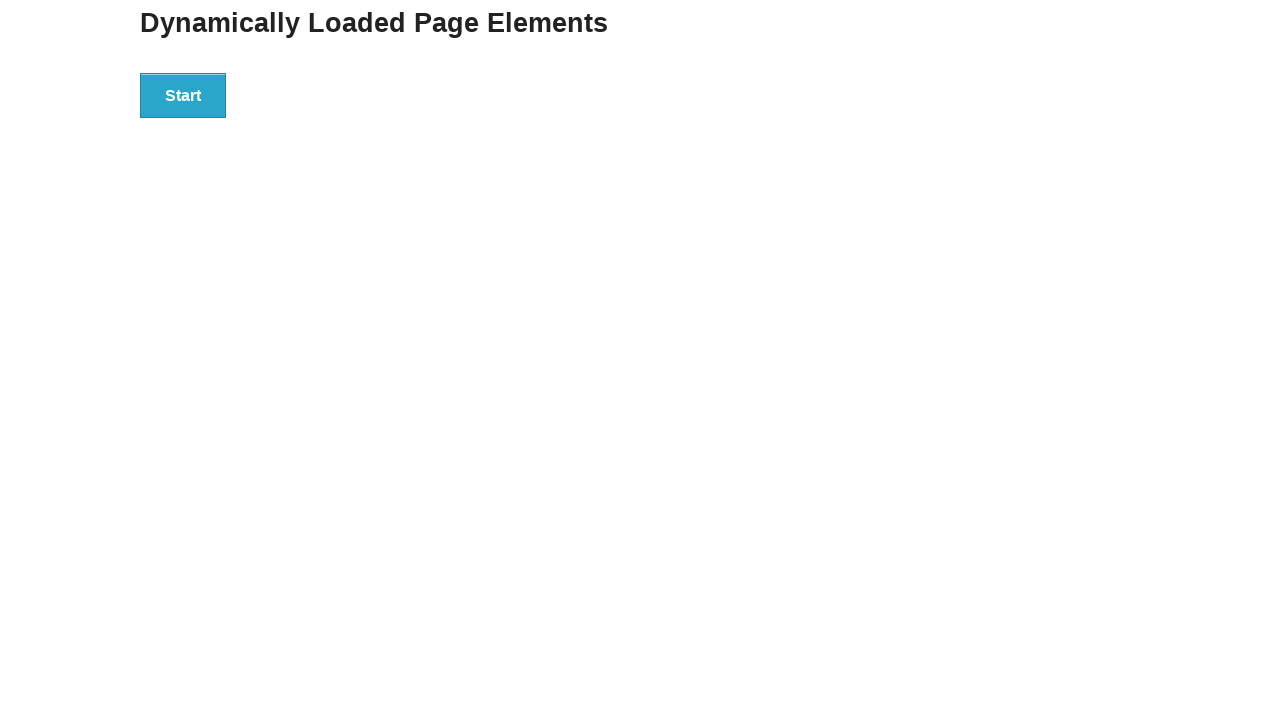

Clicked the start button to trigger dynamic loading at (183, 95) on div#start>button
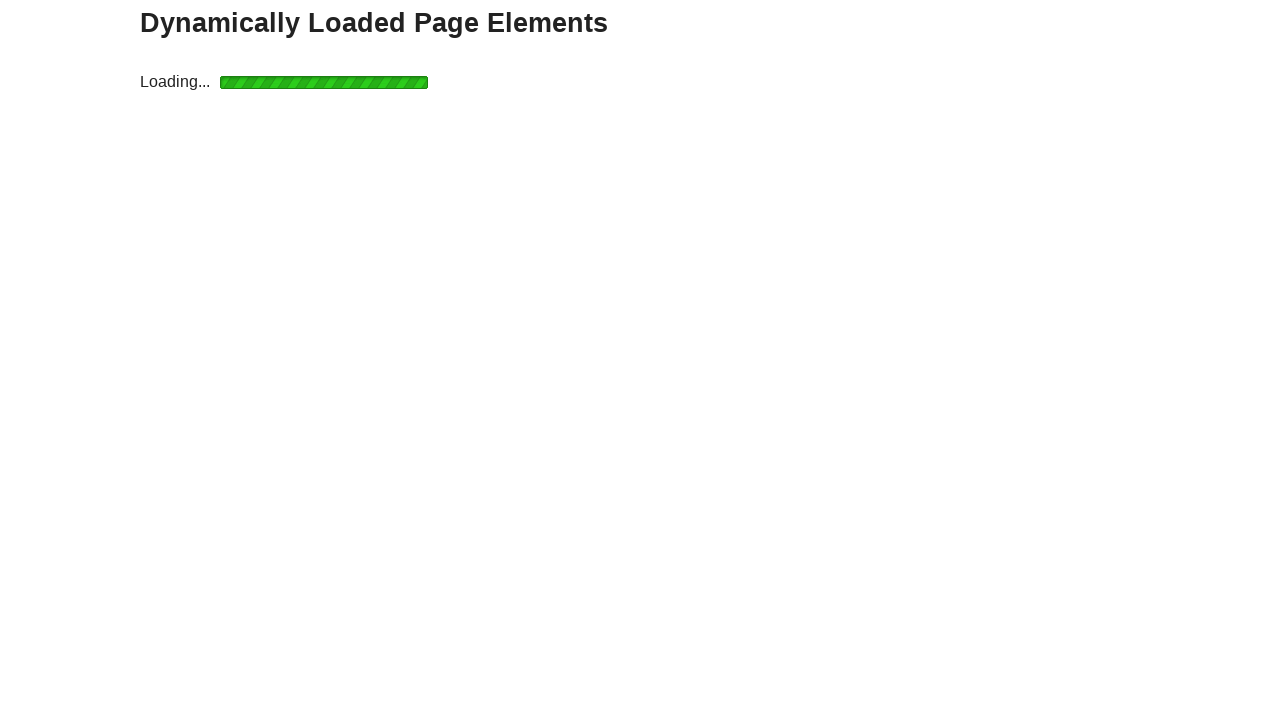

Waited for loading to complete and 'Hello World!' text to appear
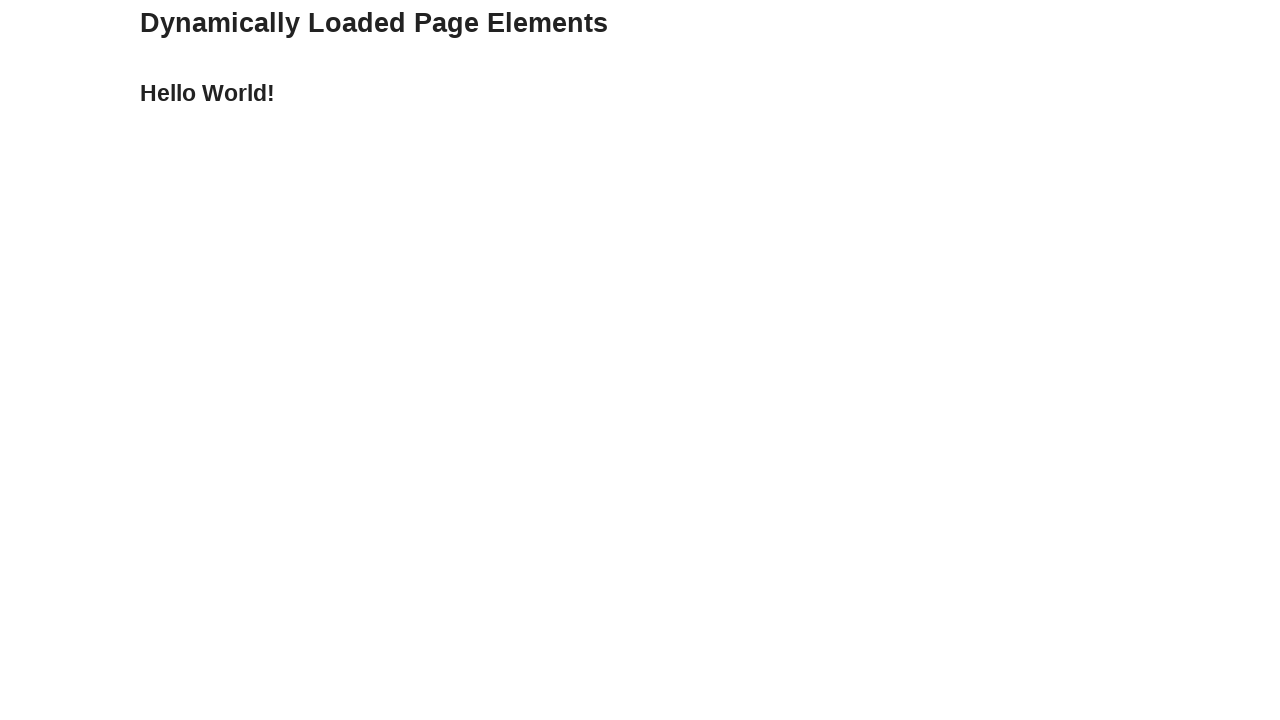

Verified that 'Hello World!' text is displayed after dynamic loading
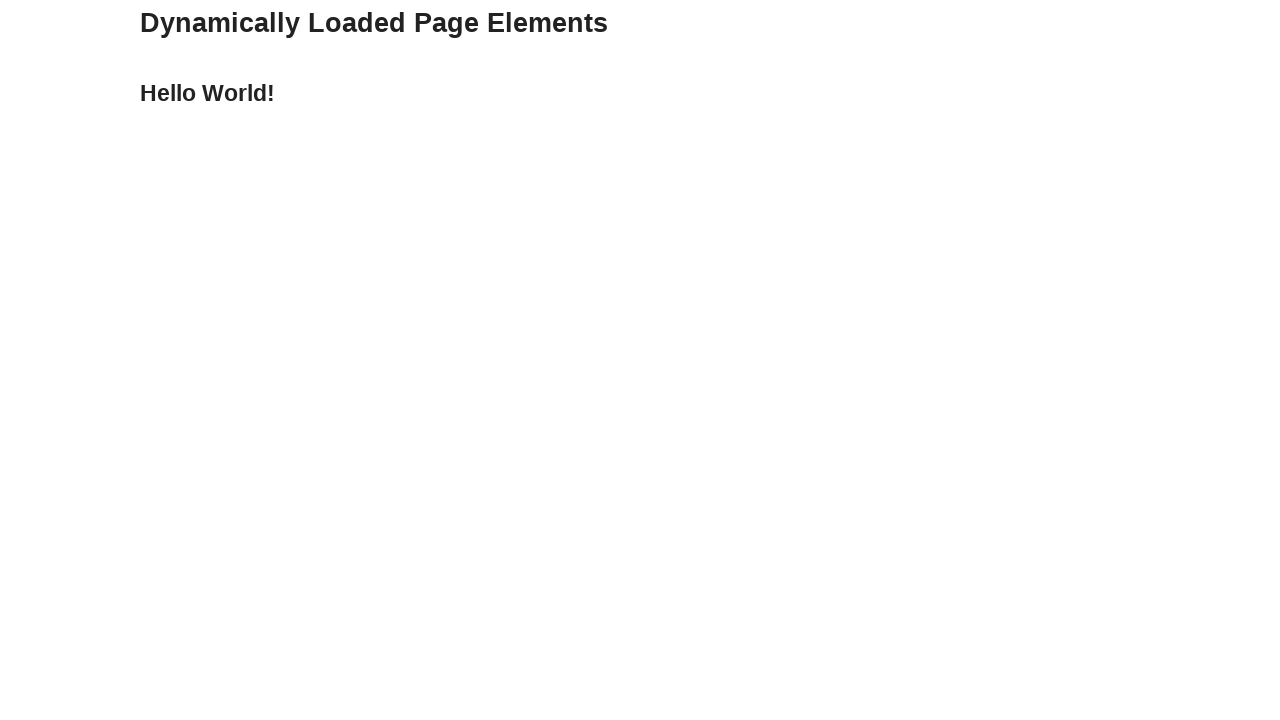

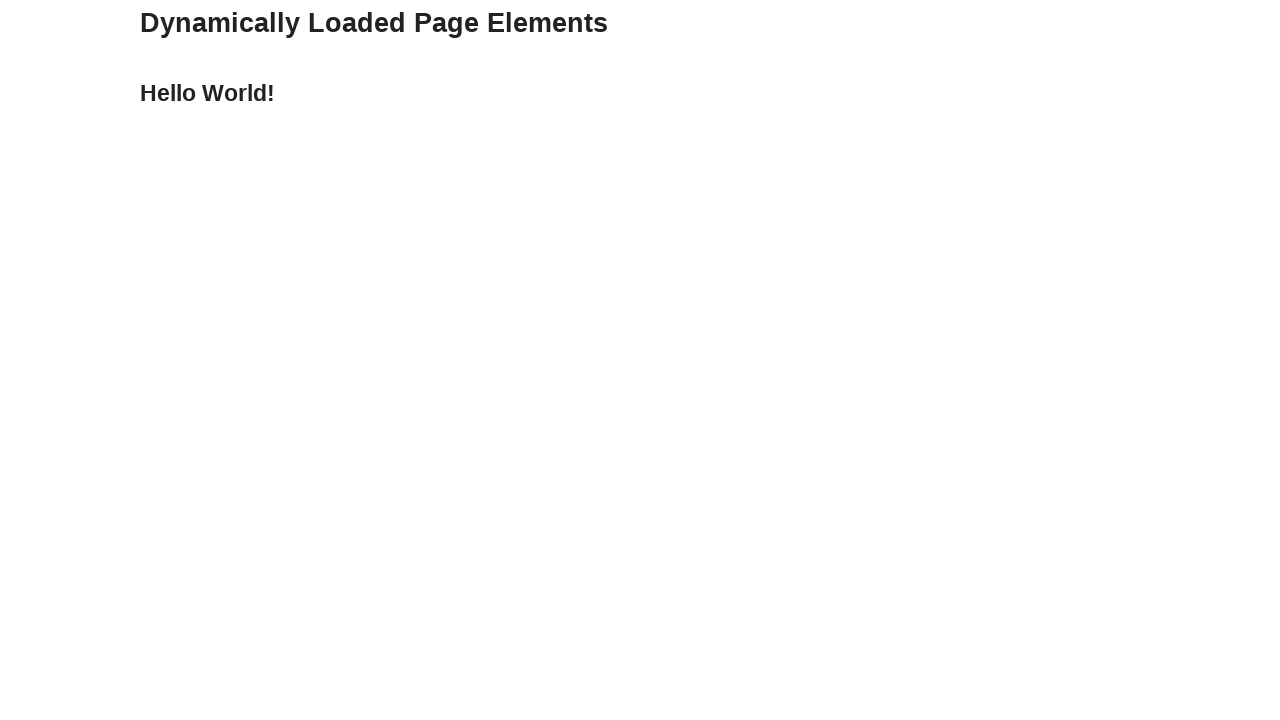